Tests error icon functionality by triggering a login error and clicking the error close button

Starting URL: https://www.saucedemo.com/

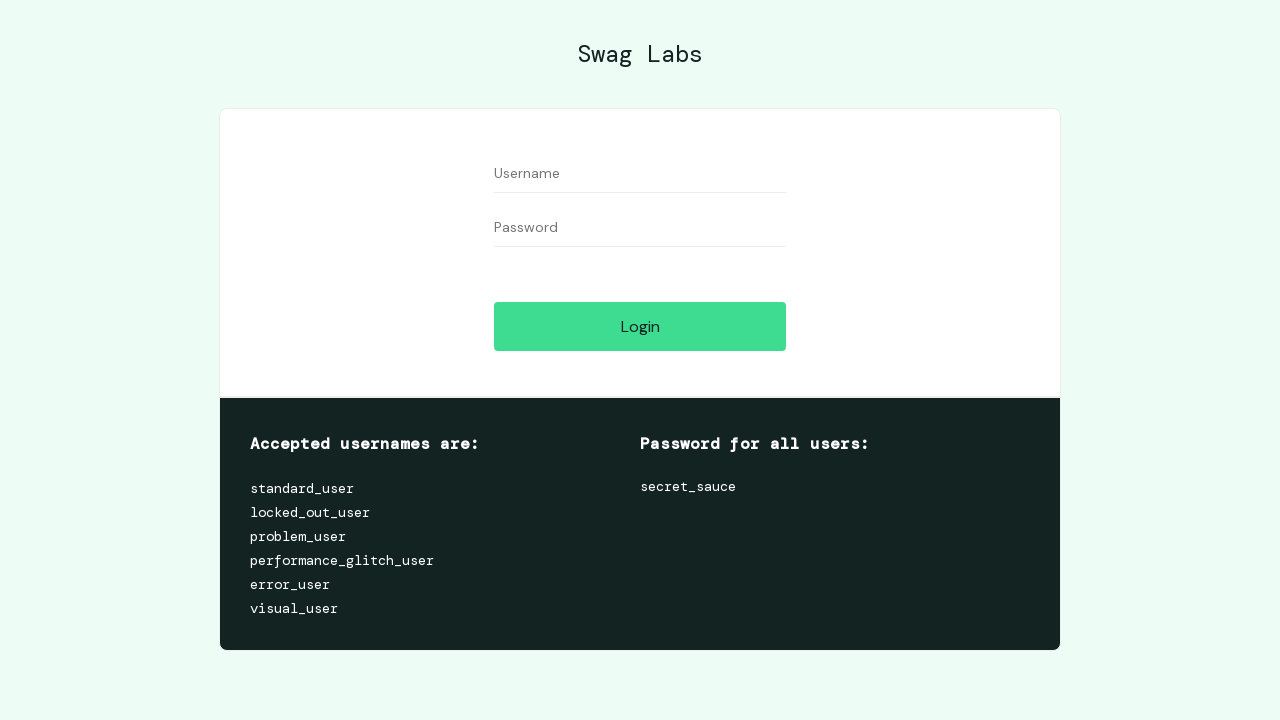

Left username field empty on #user-name
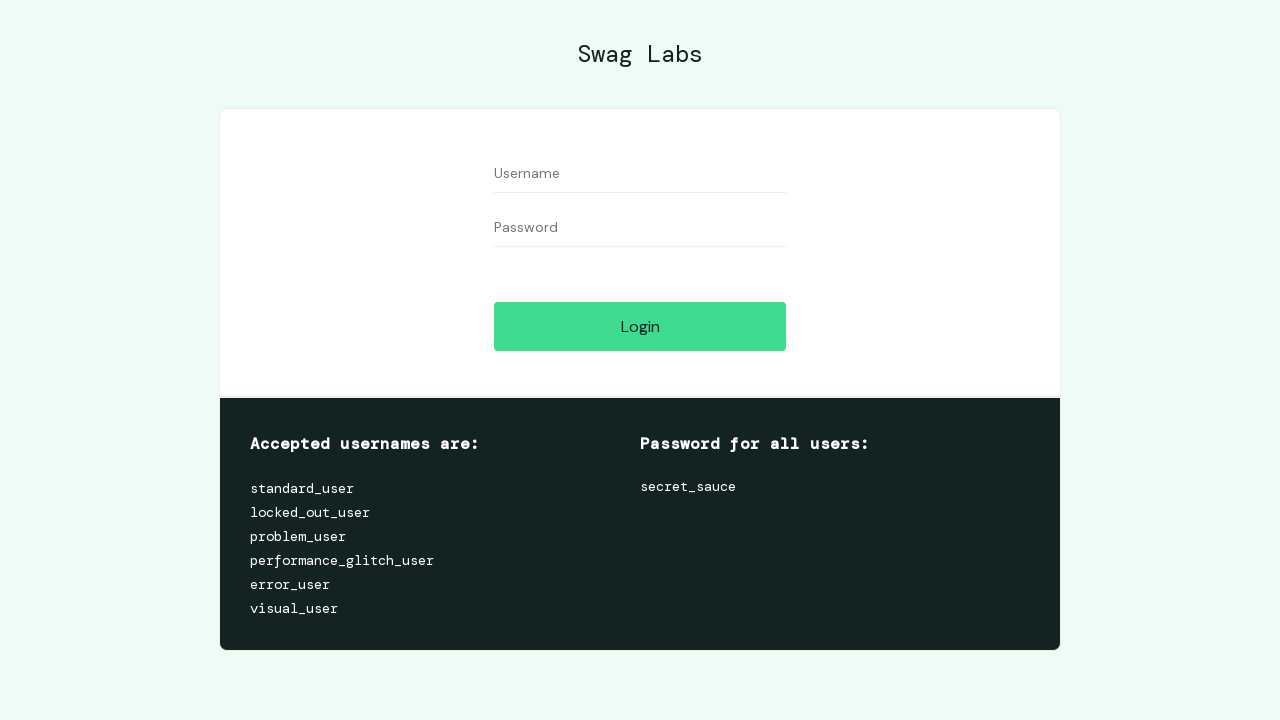

Left password field empty on #password
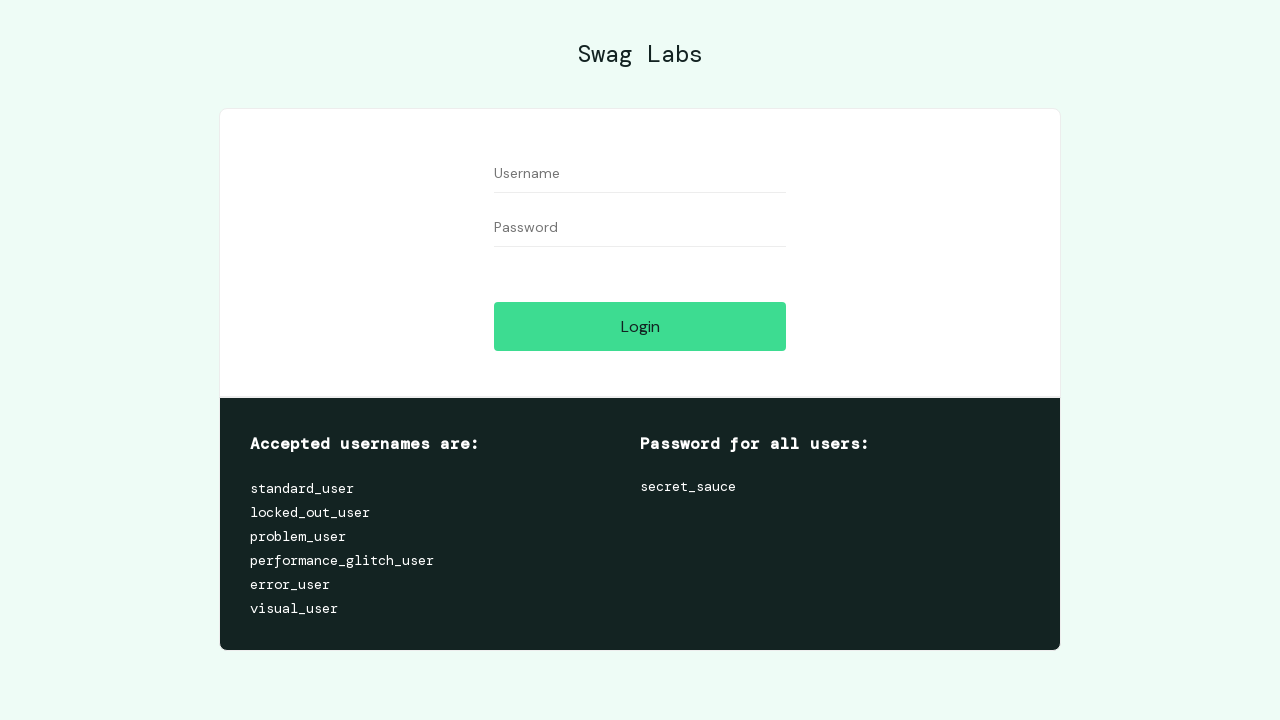

Clicked login button to trigger error at (640, 326) on #login-button
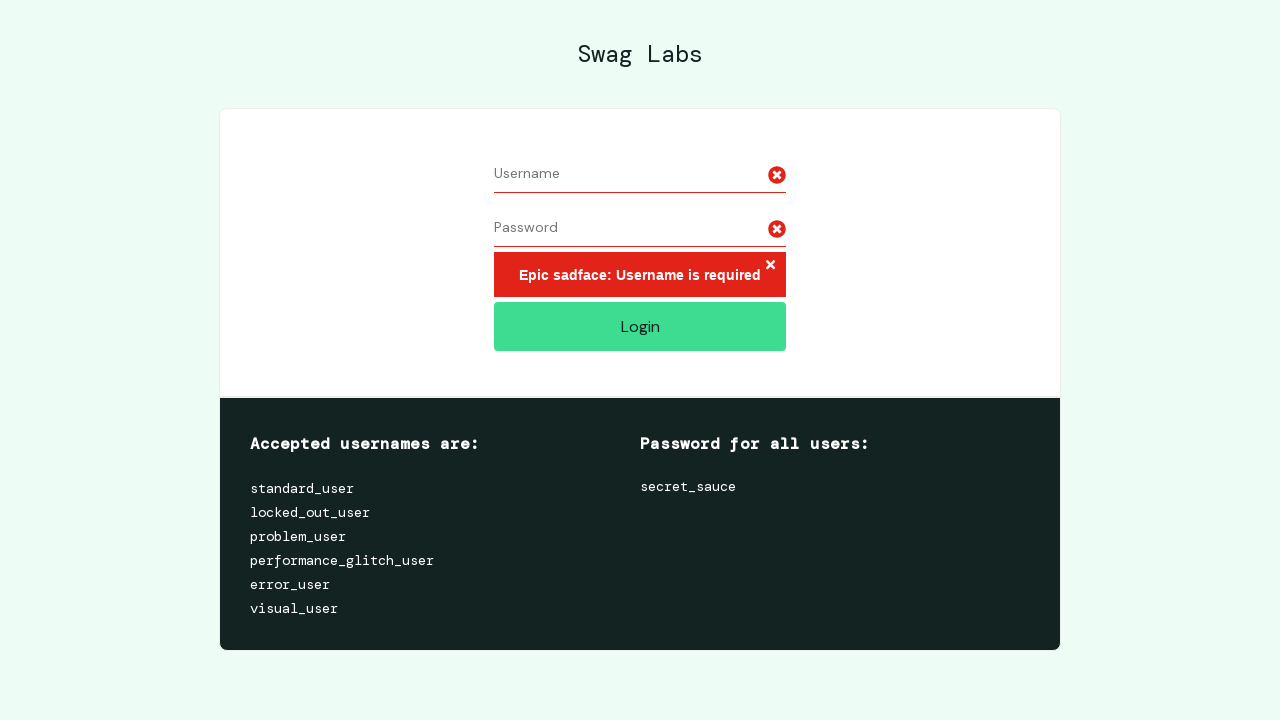

Error message appeared on screen
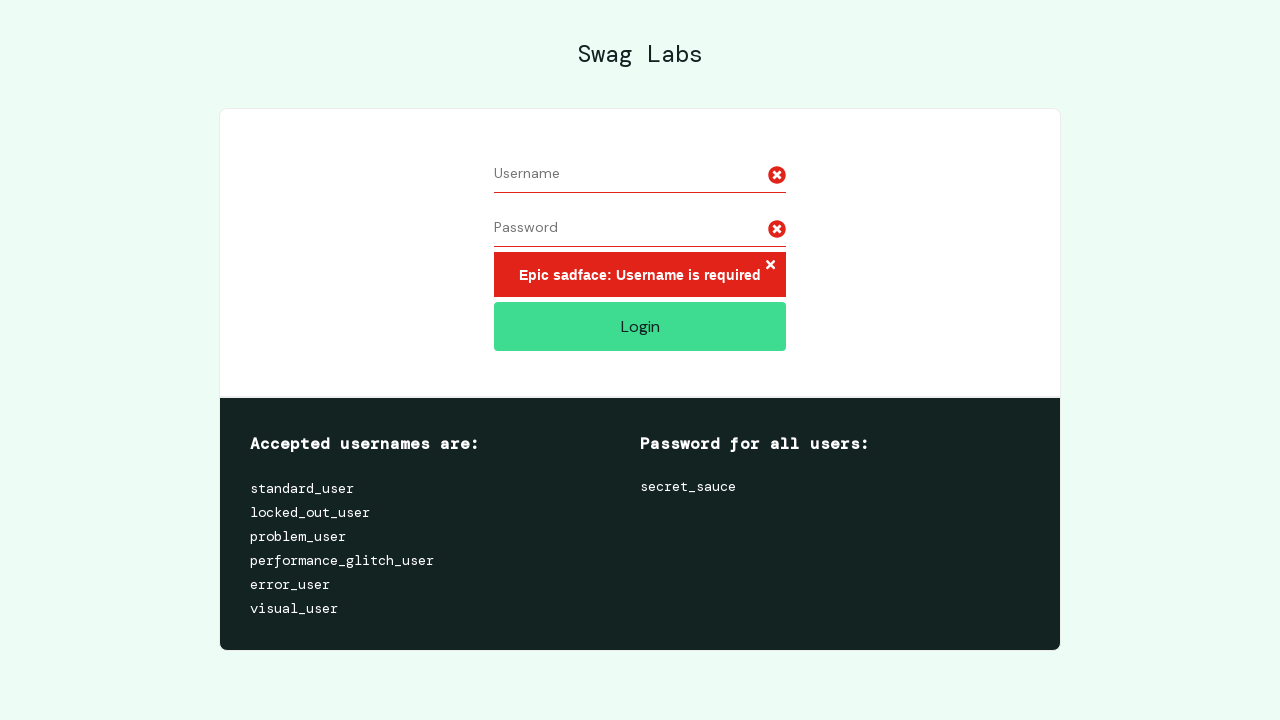

Clicked error close button to dismiss error icon at (770, 266) on xpath=/html/body/div/div/div[2]/div[1]/div/div/form/div[3]/h3/button
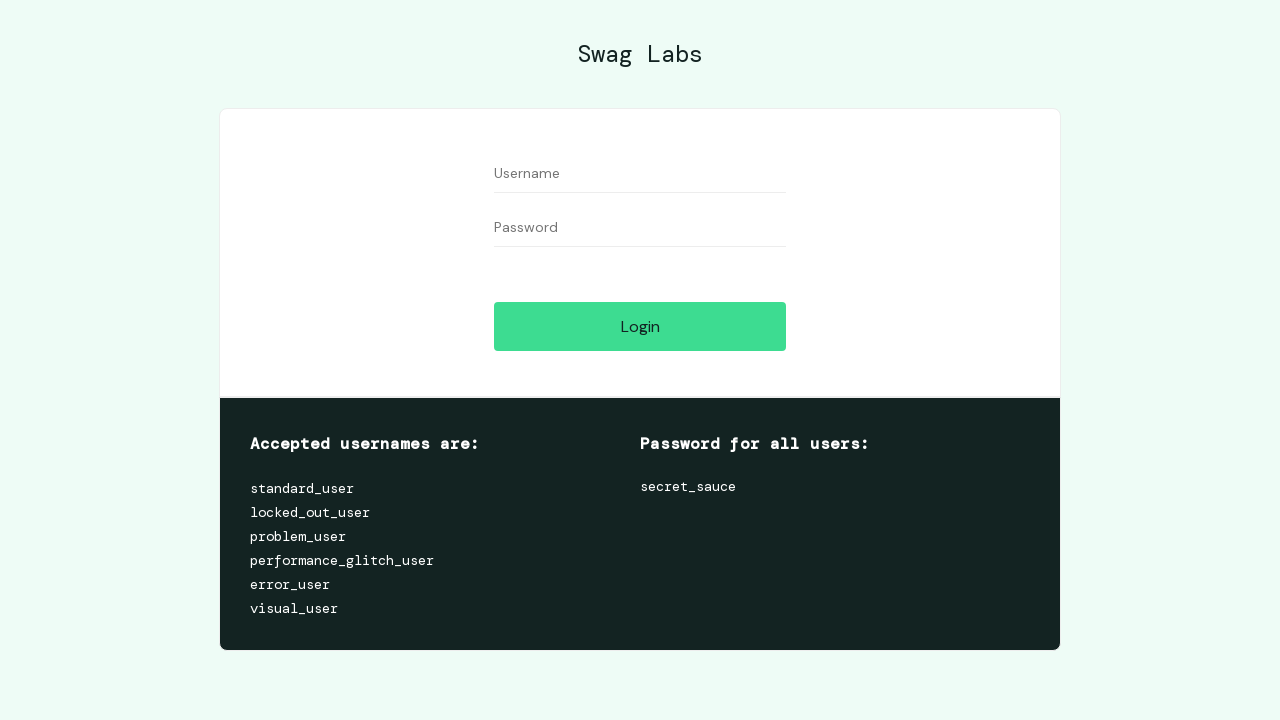

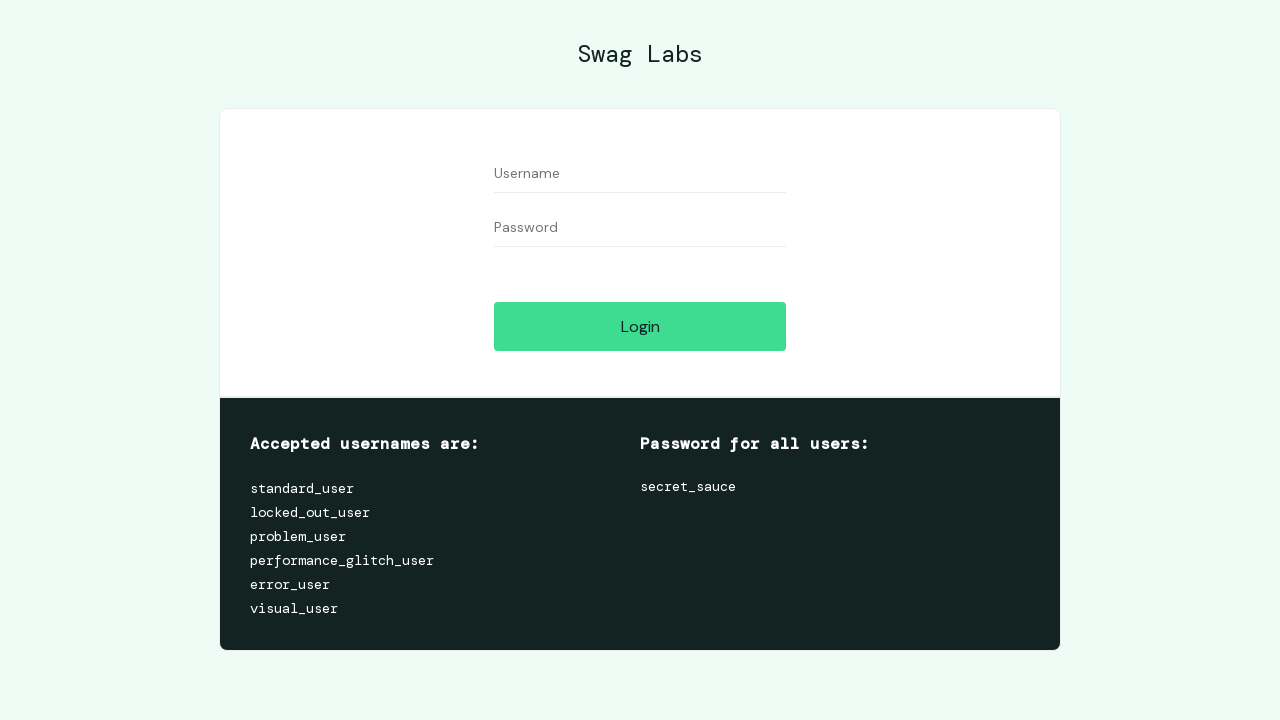